Tests that new todo items are appended to the bottom of the list and the counter displays correctly

Starting URL: https://demo.playwright.dev/todomvc

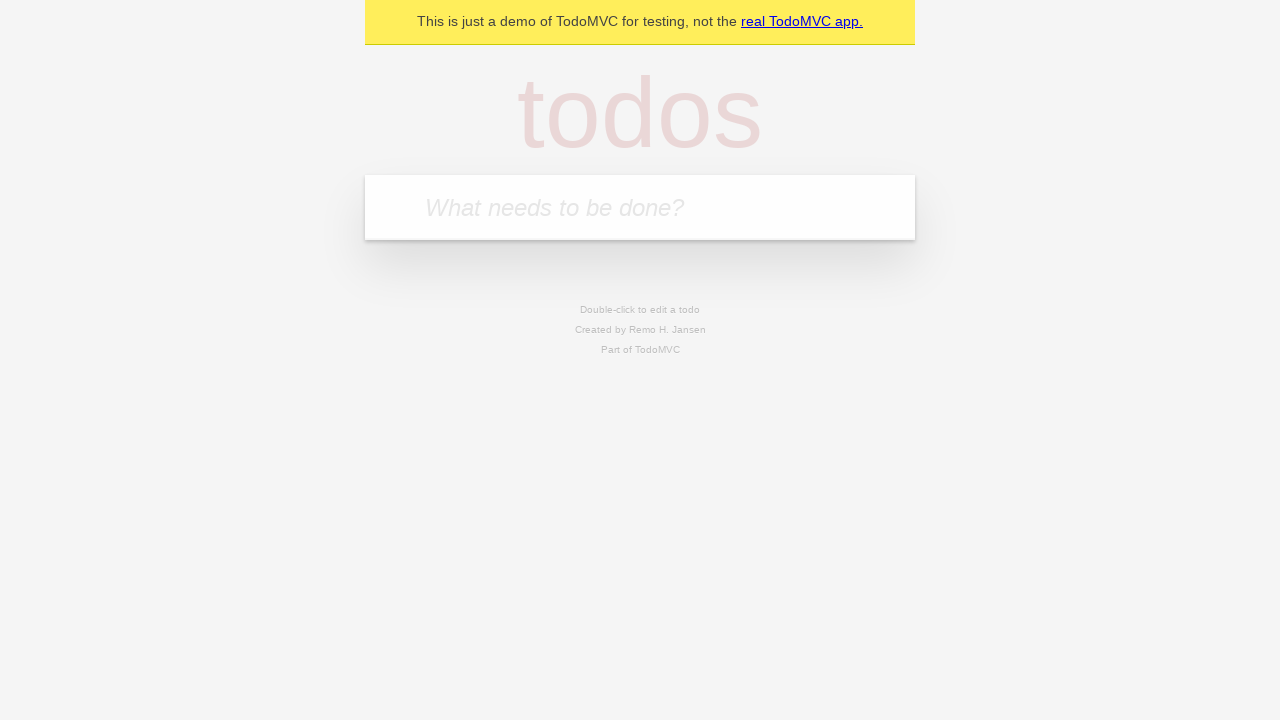

Located the new todo input field
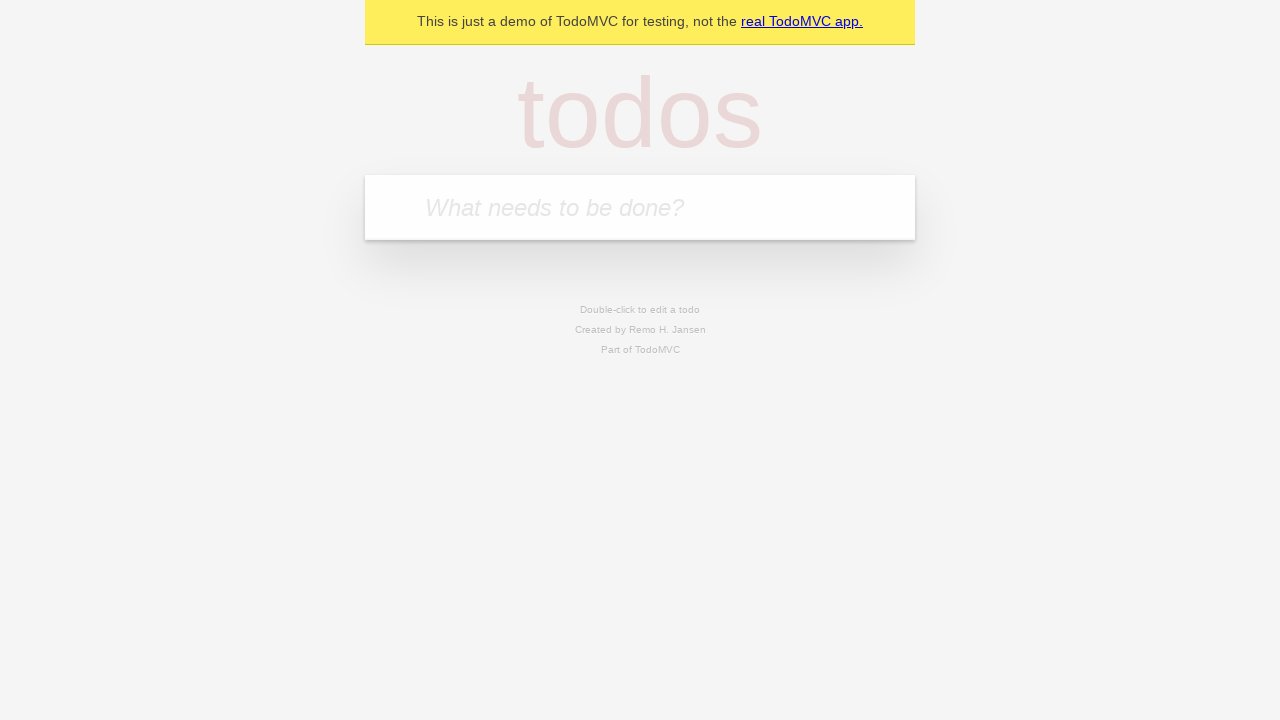

Filled todo input with 'buy some cheese' on internal:attr=[placeholder="What needs to be done?"i]
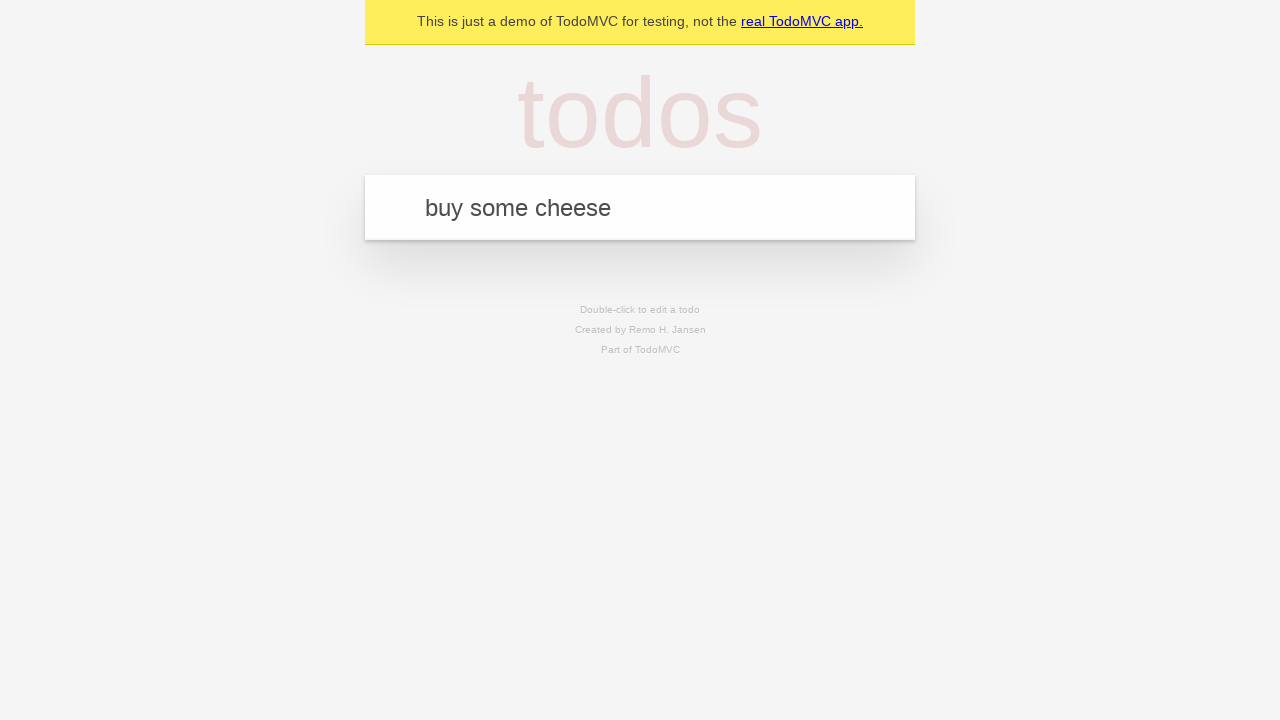

Pressed Enter to add first todo item on internal:attr=[placeholder="What needs to be done?"i]
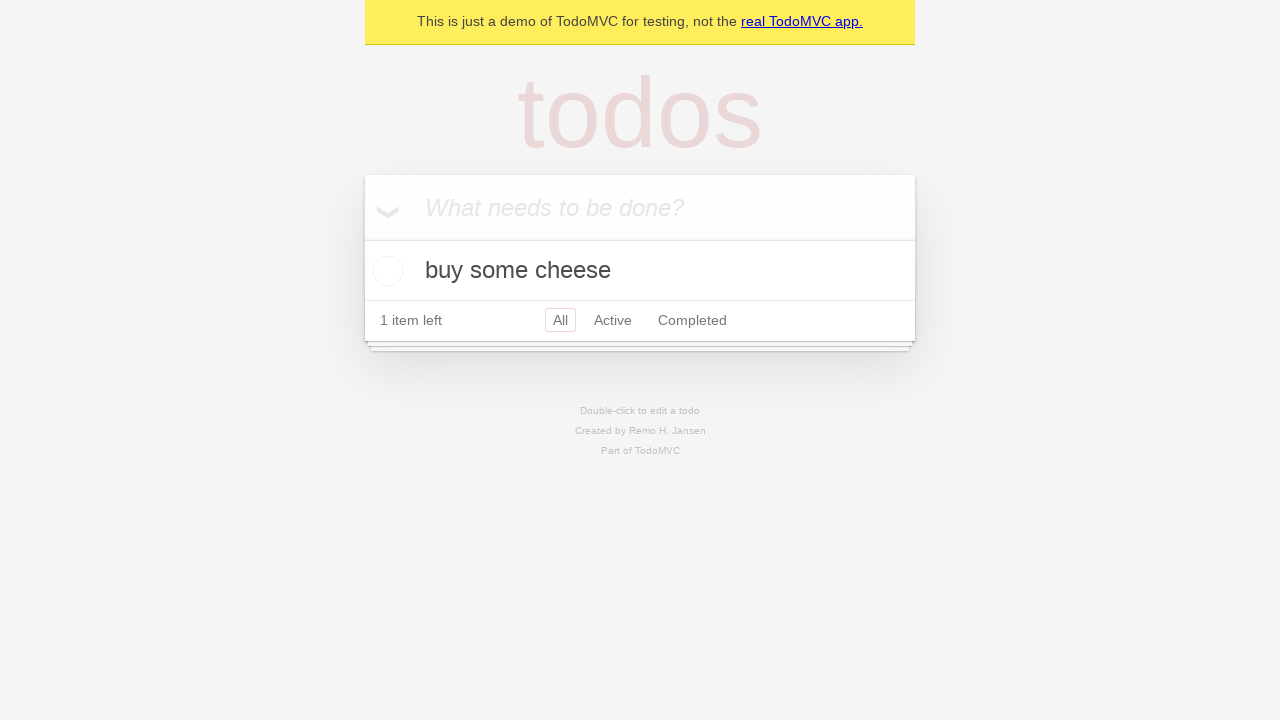

Filled todo input with 'feed the cat' on internal:attr=[placeholder="What needs to be done?"i]
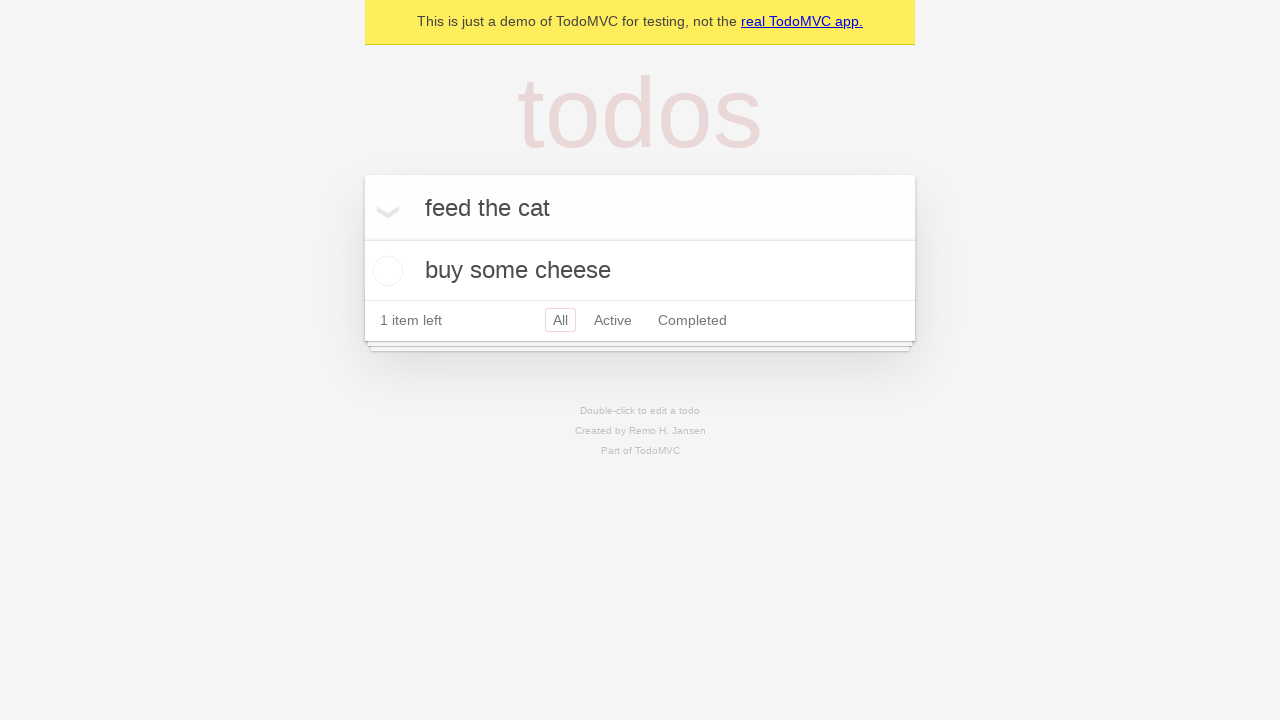

Pressed Enter to add second todo item on internal:attr=[placeholder="What needs to be done?"i]
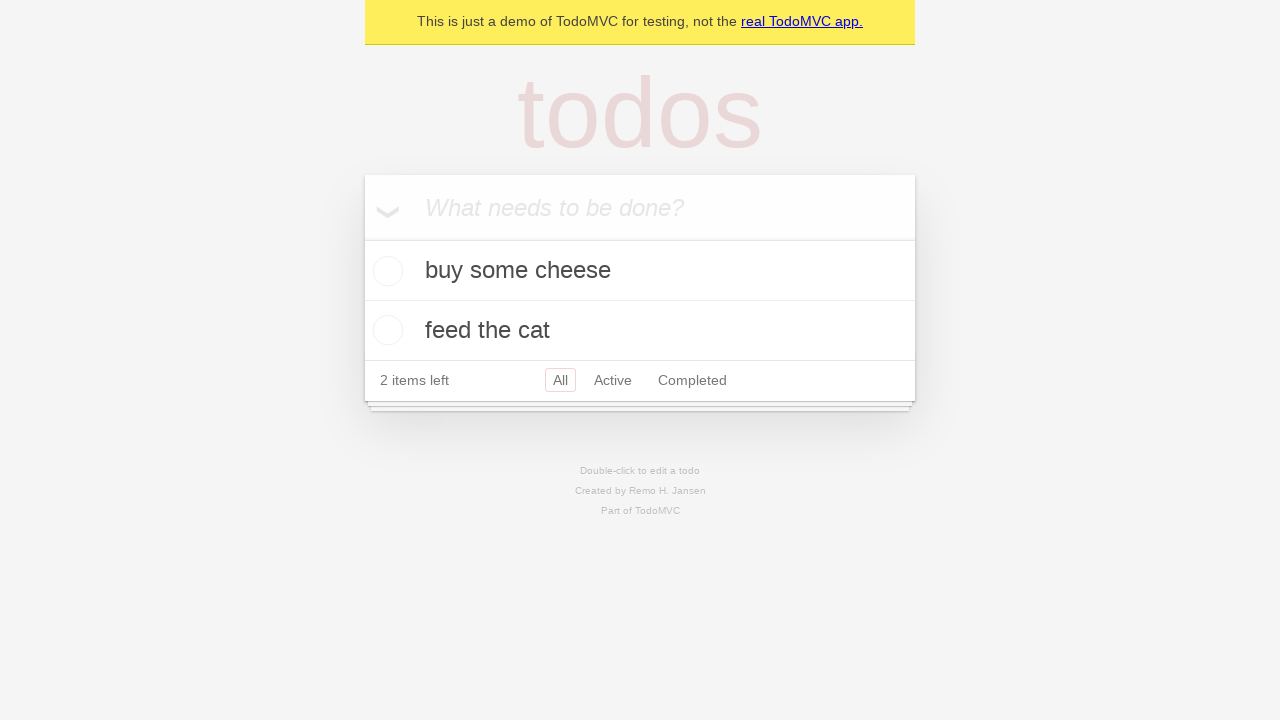

Filled todo input with 'book a doctors appointment' on internal:attr=[placeholder="What needs to be done?"i]
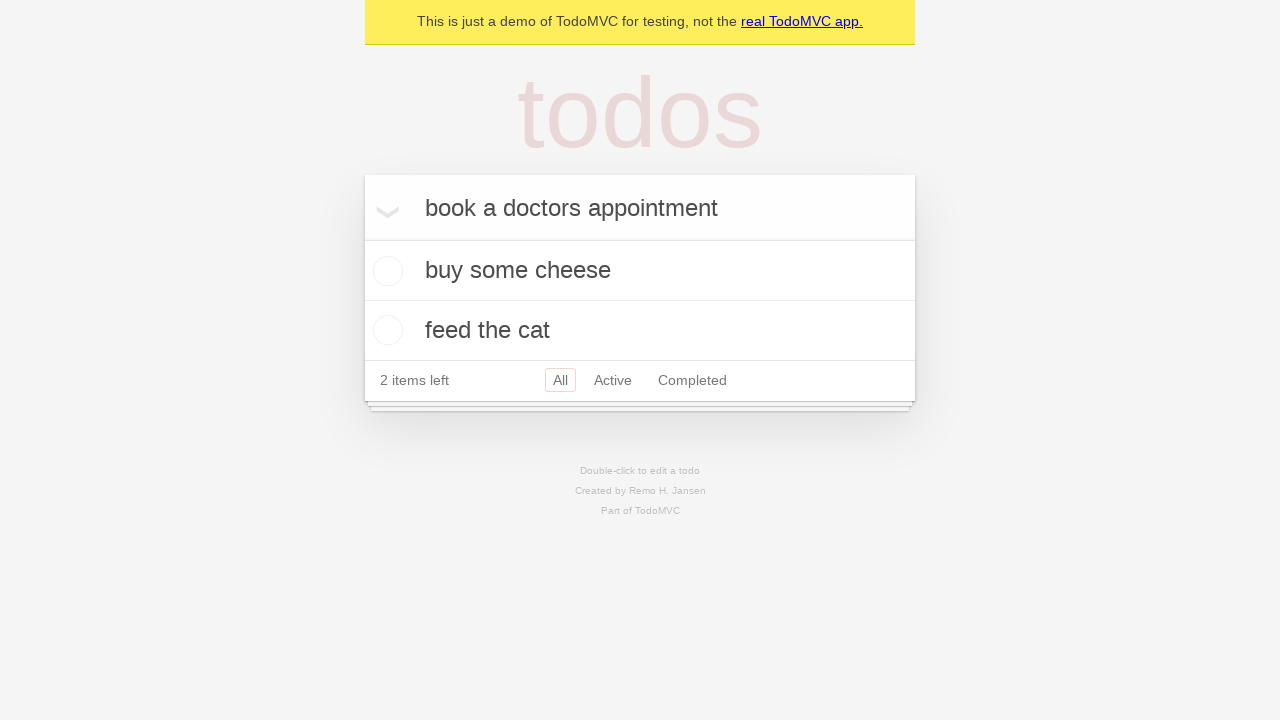

Pressed Enter to add third todo item on internal:attr=[placeholder="What needs to be done?"i]
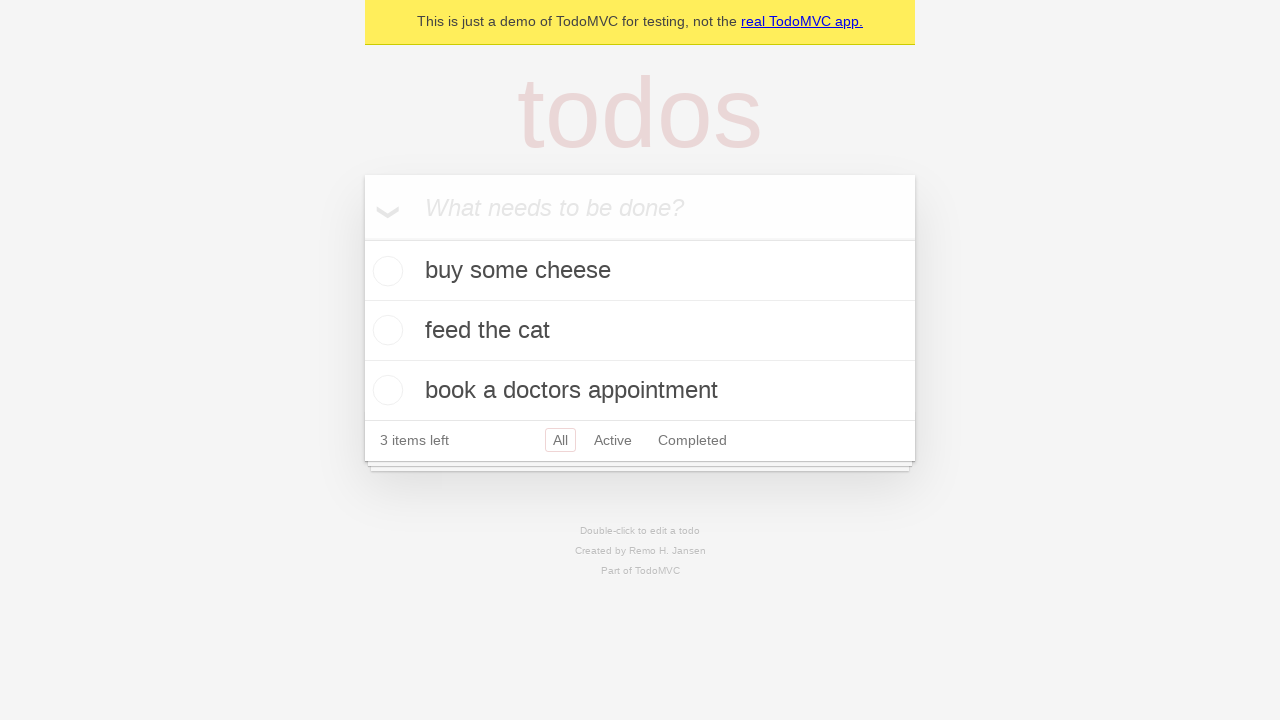

Todo counter element loaded, verifying all items were added to the list
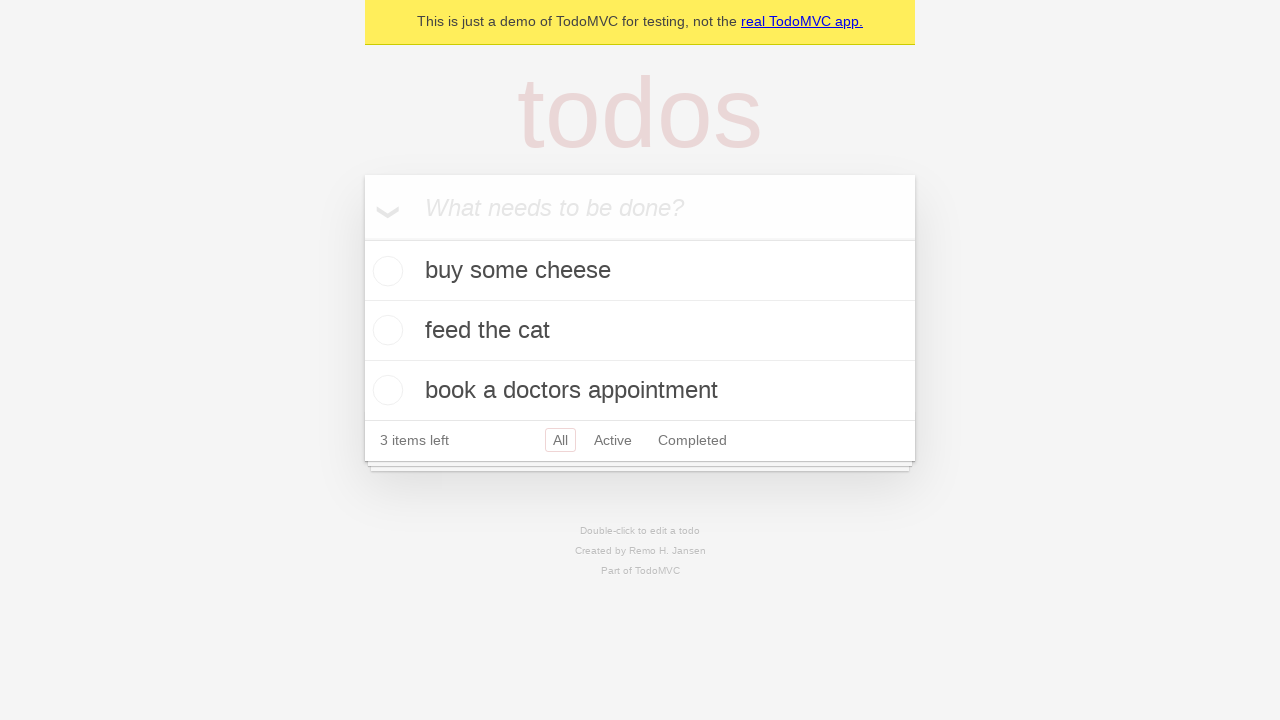

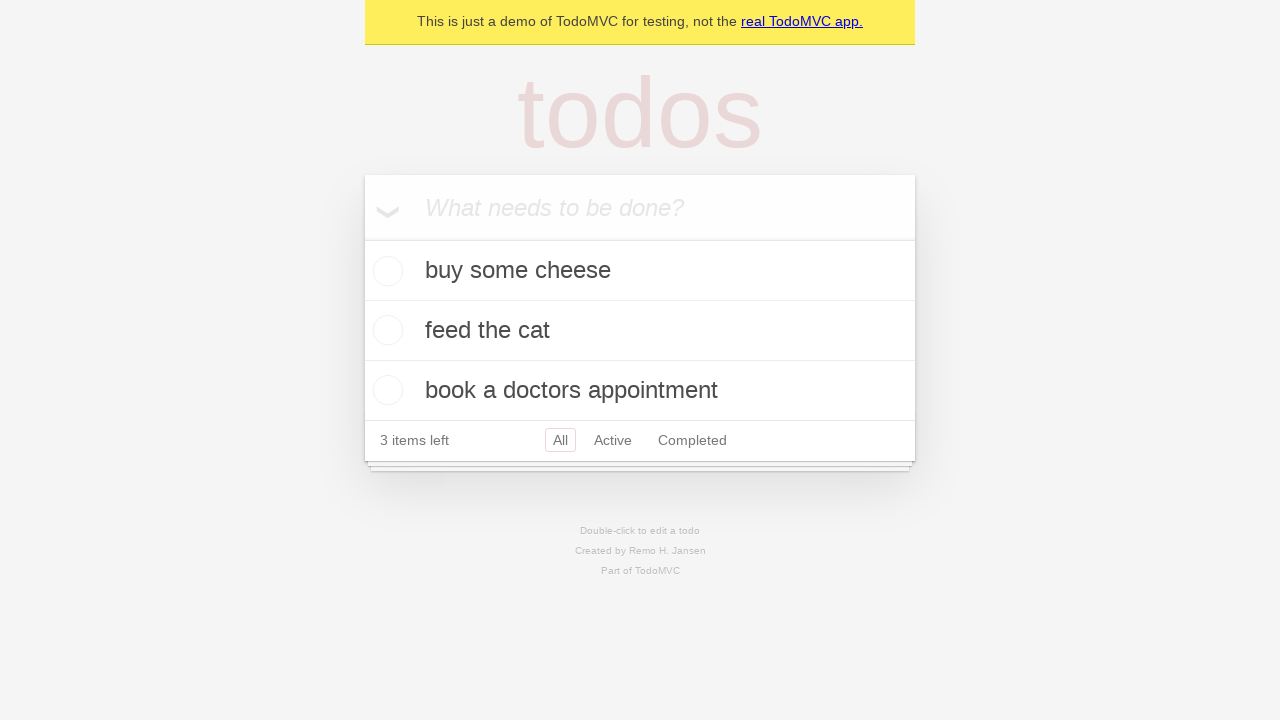